Tests jQuery UI range slider functionality by switching to the demo iframe and dragging both the minimum and maximum slider handles to adjust the range values

Starting URL: https://jqueryui.com/slider/#range

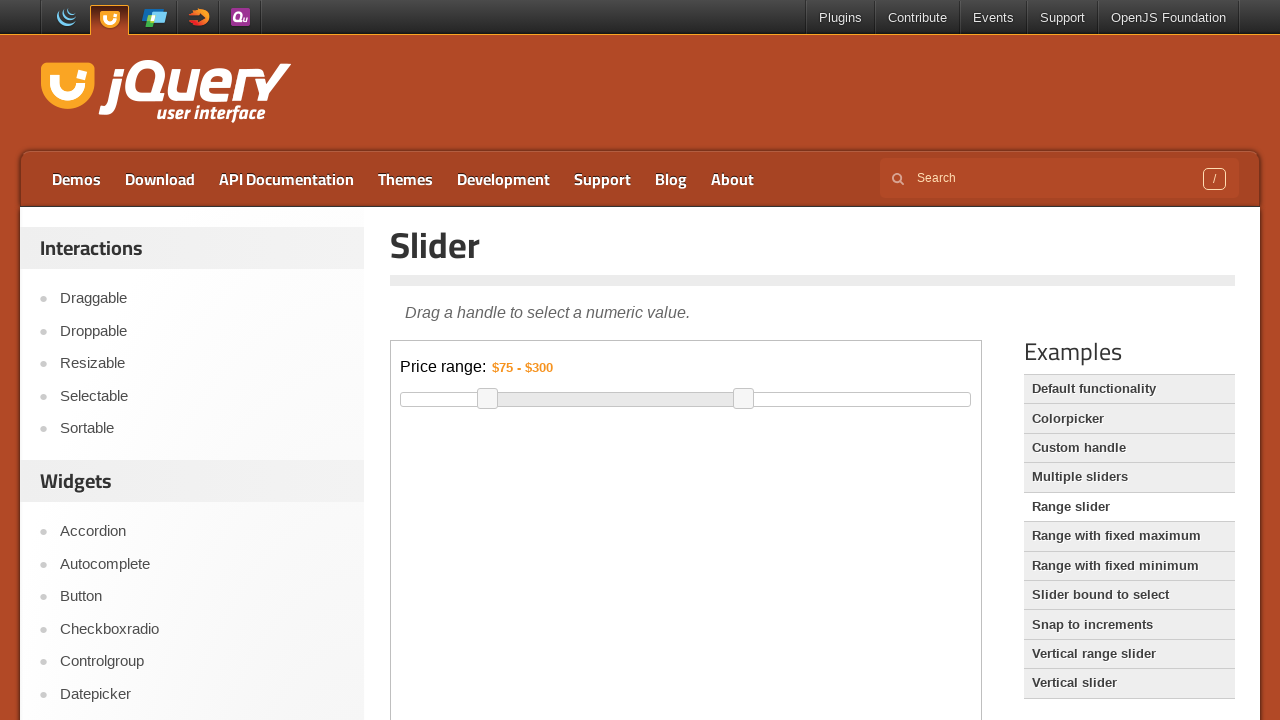

Waited for demo iframe to be visible
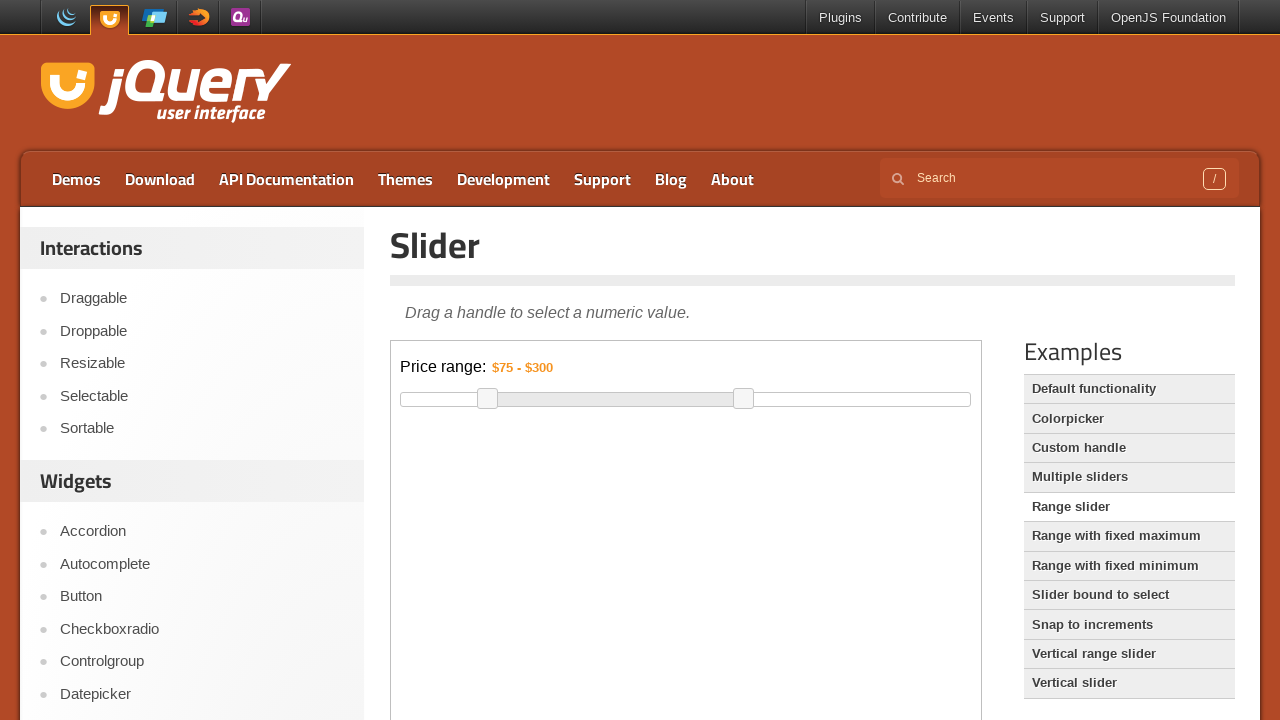

Located the demo iframe
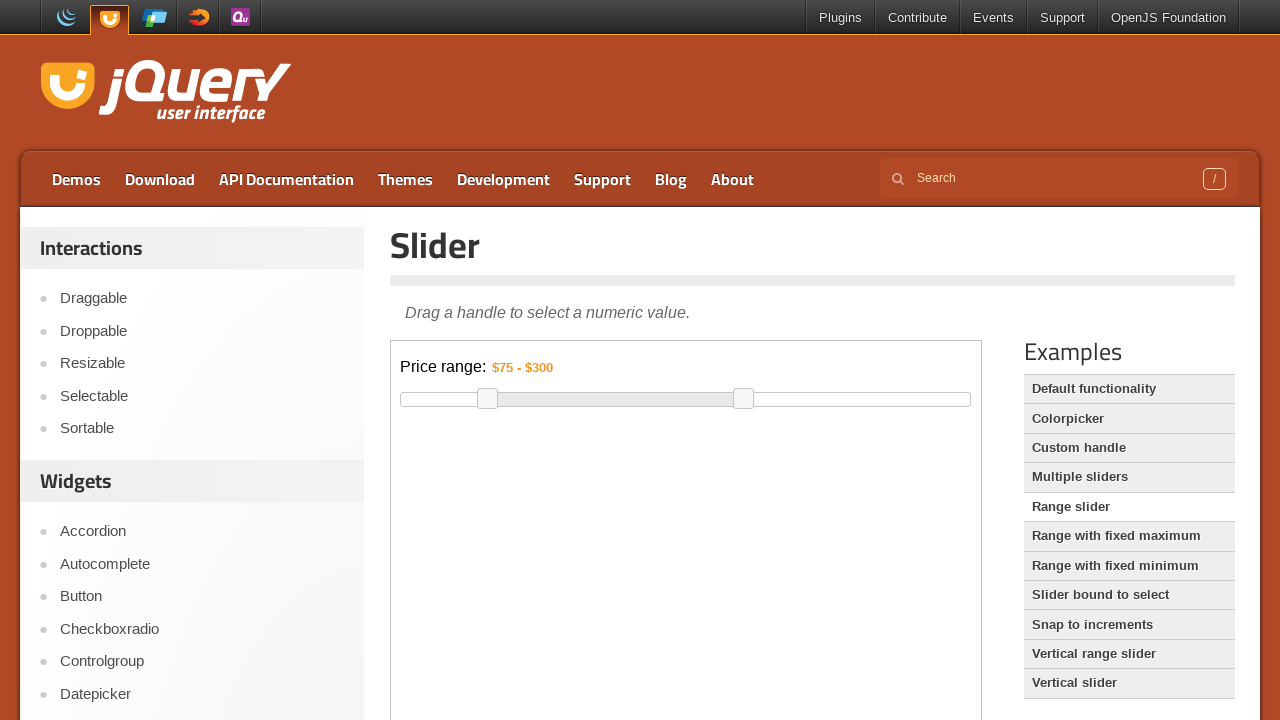

Waited for slider handles to become visible
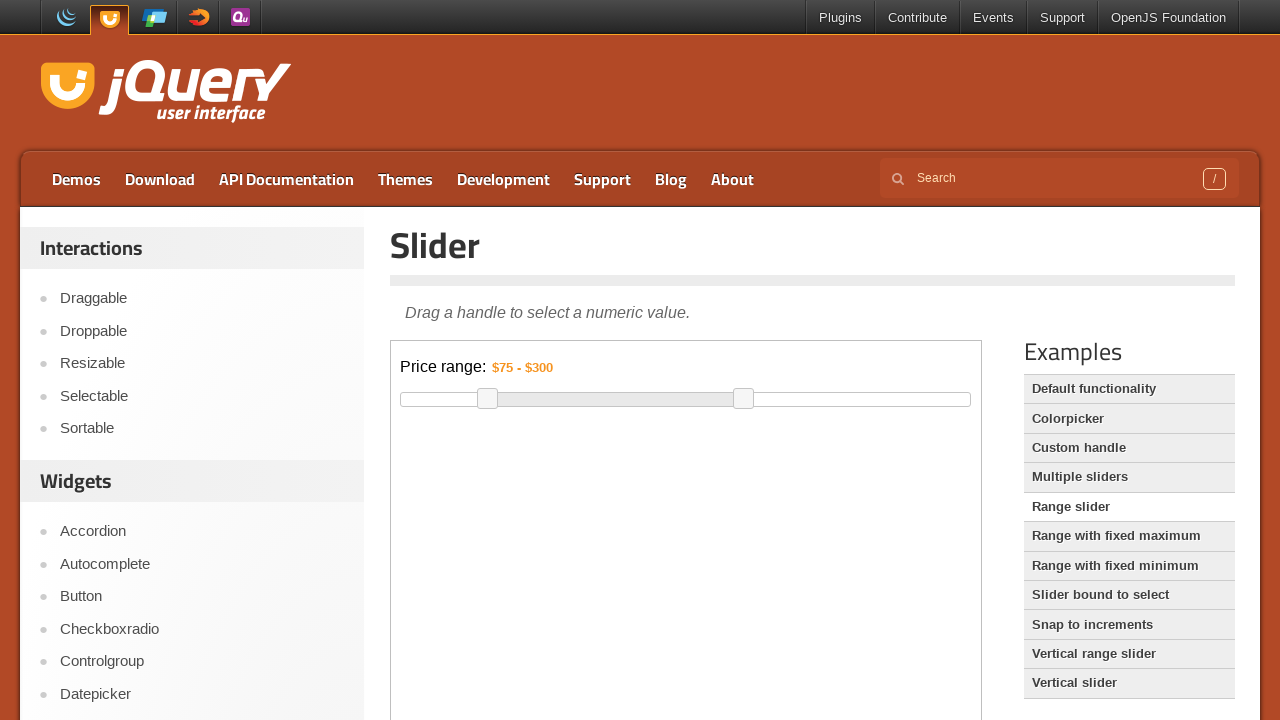

Located the minimum slider handle
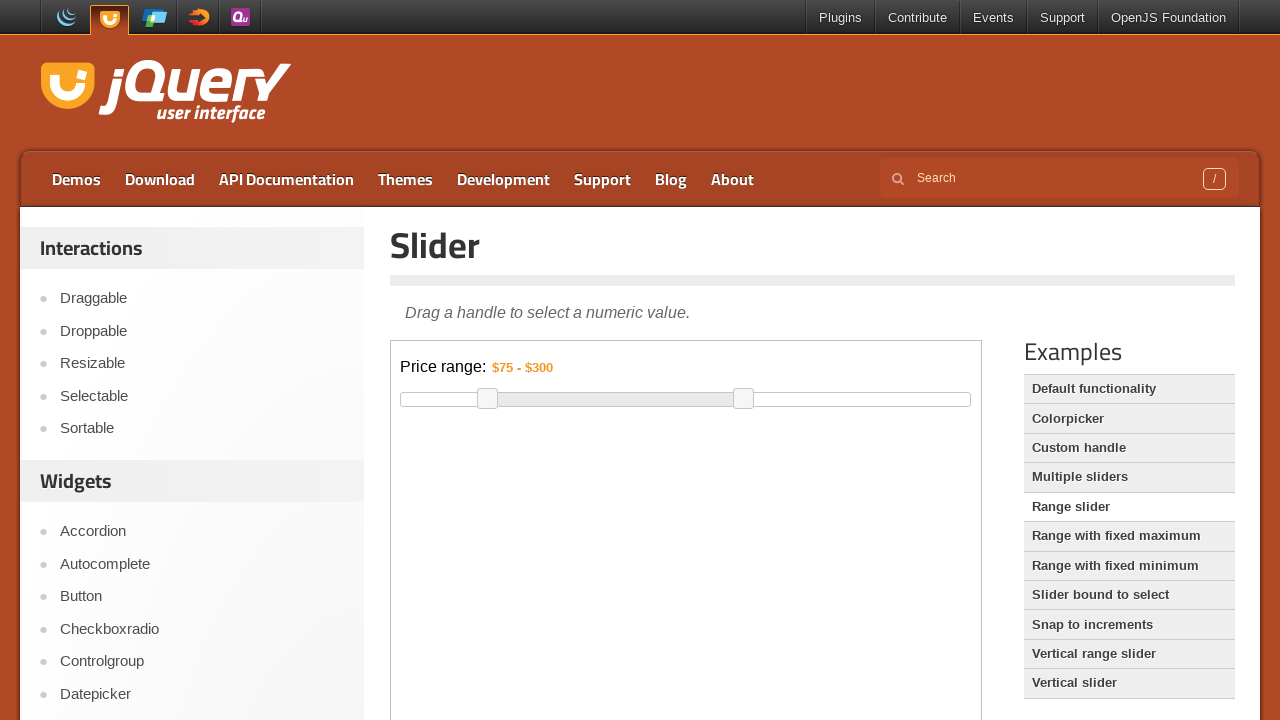

Dragged minimum slider handle 50 pixels to the right at (528, 389)
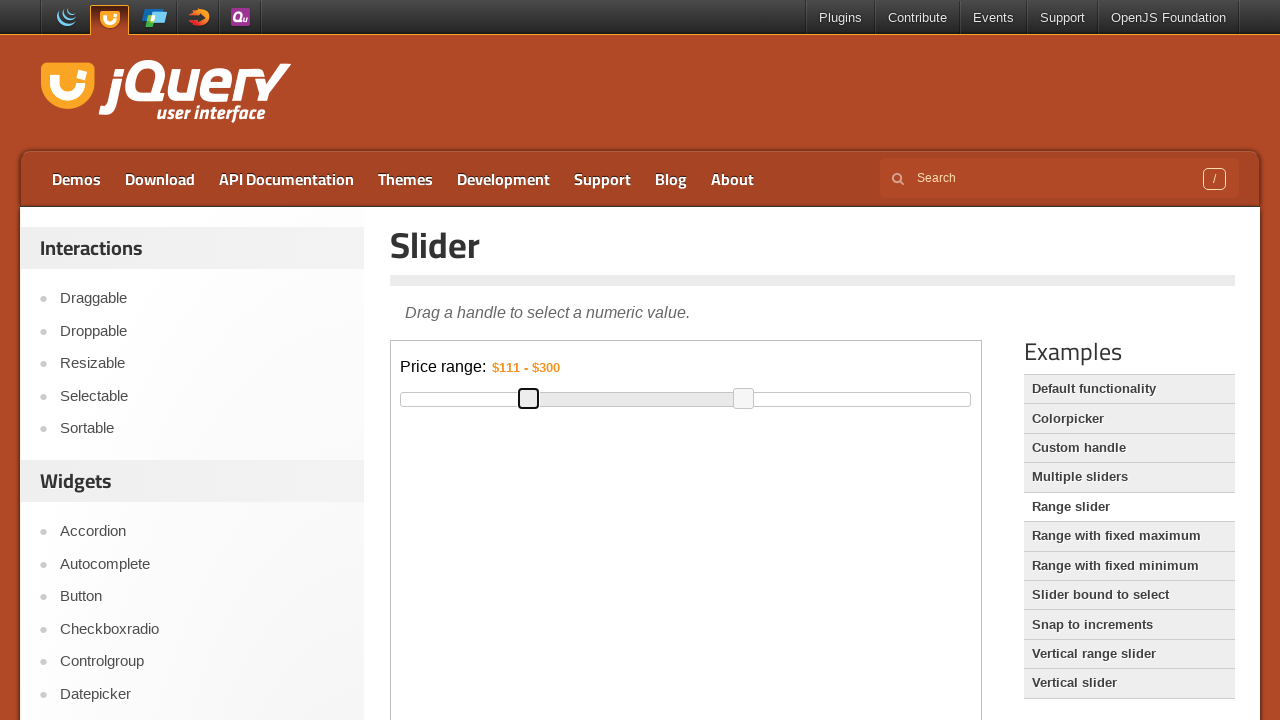

Located the maximum slider handle
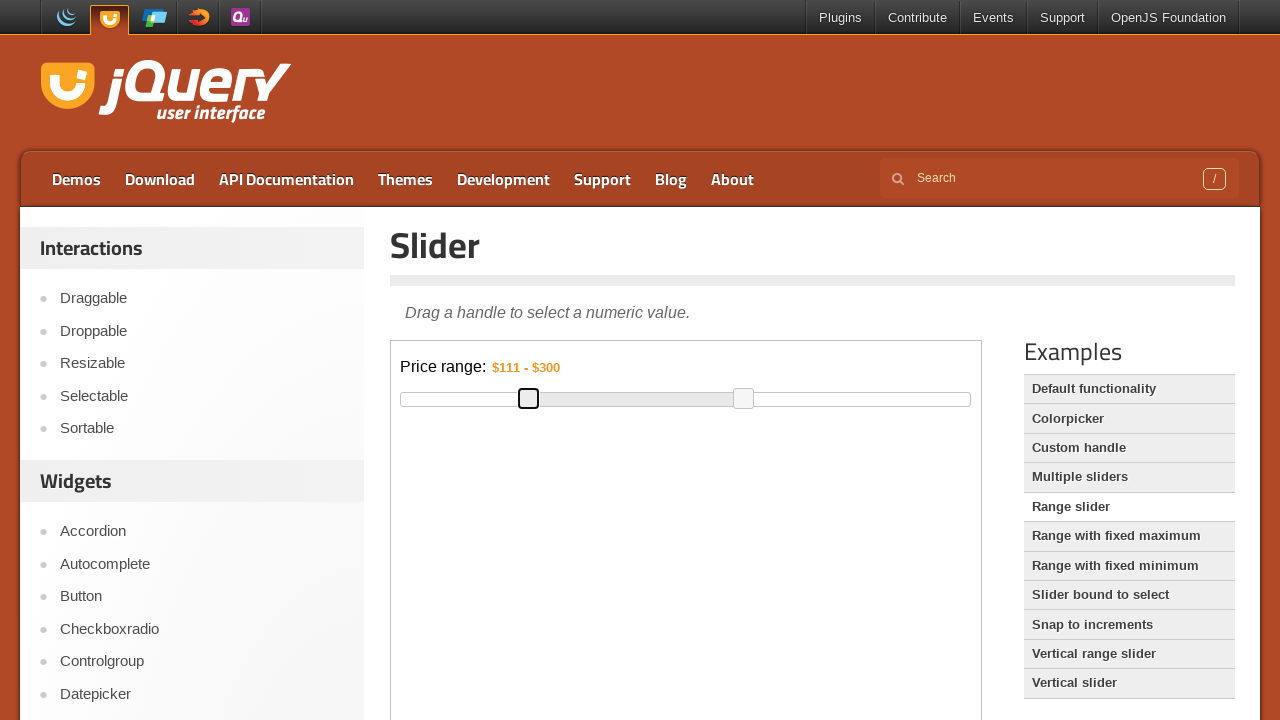

Dragged maximum slider handle 100 pixels to the right at (834, 389)
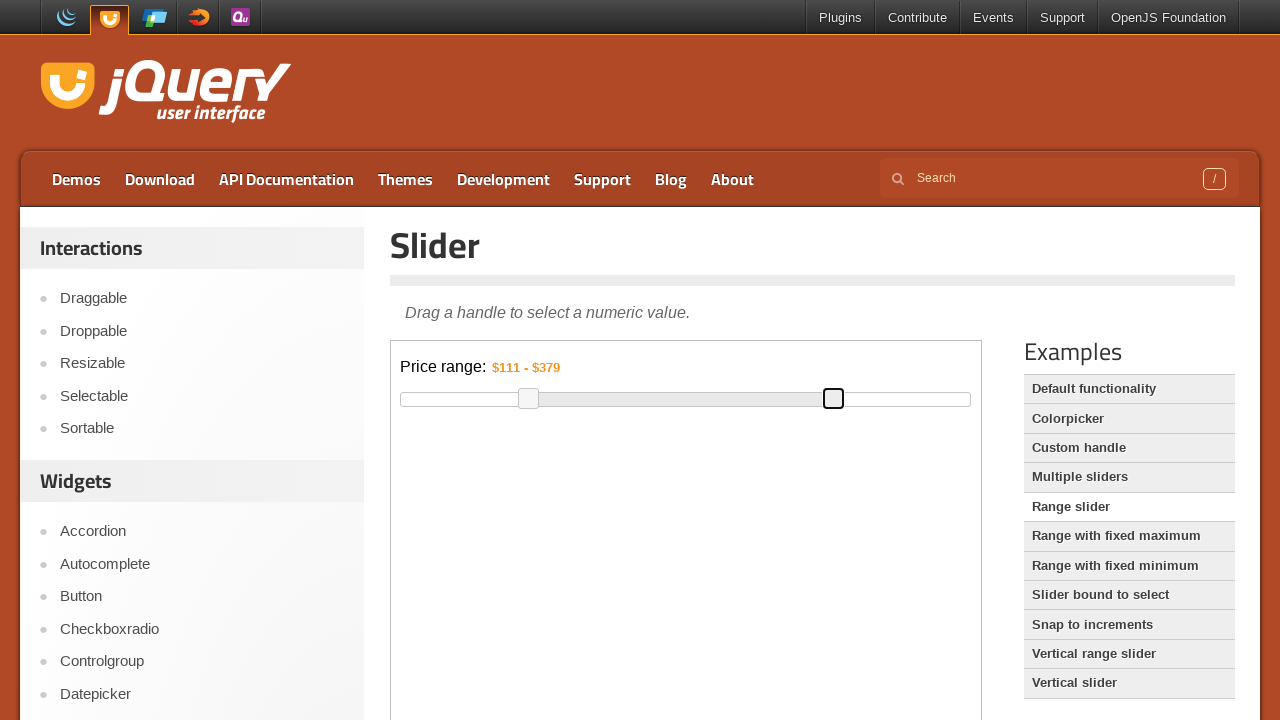

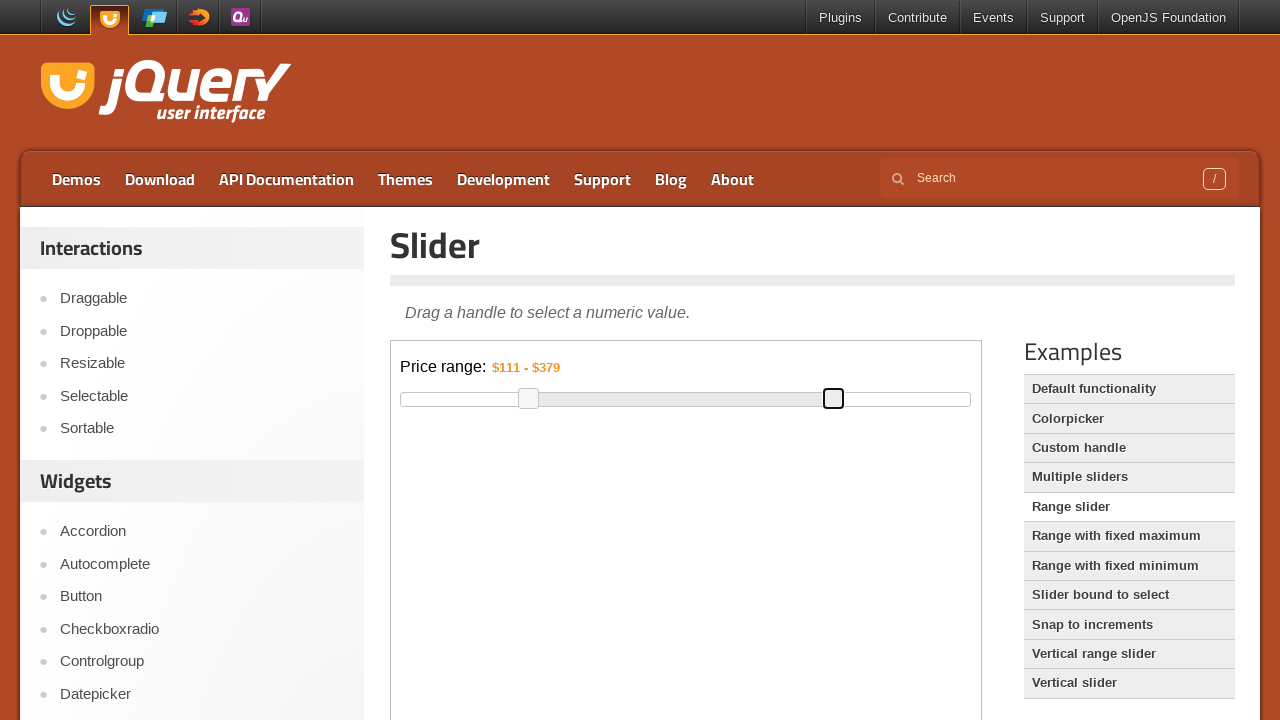